Tests various JavaScript alert types on a demo page - clicking buttons to trigger simple alerts, confirm dialogs, and prompt dialogs, then interacting with each alert type (accepting, dismissing, and entering text).

Starting URL: http://demo.automationtesting.in/Alerts.html

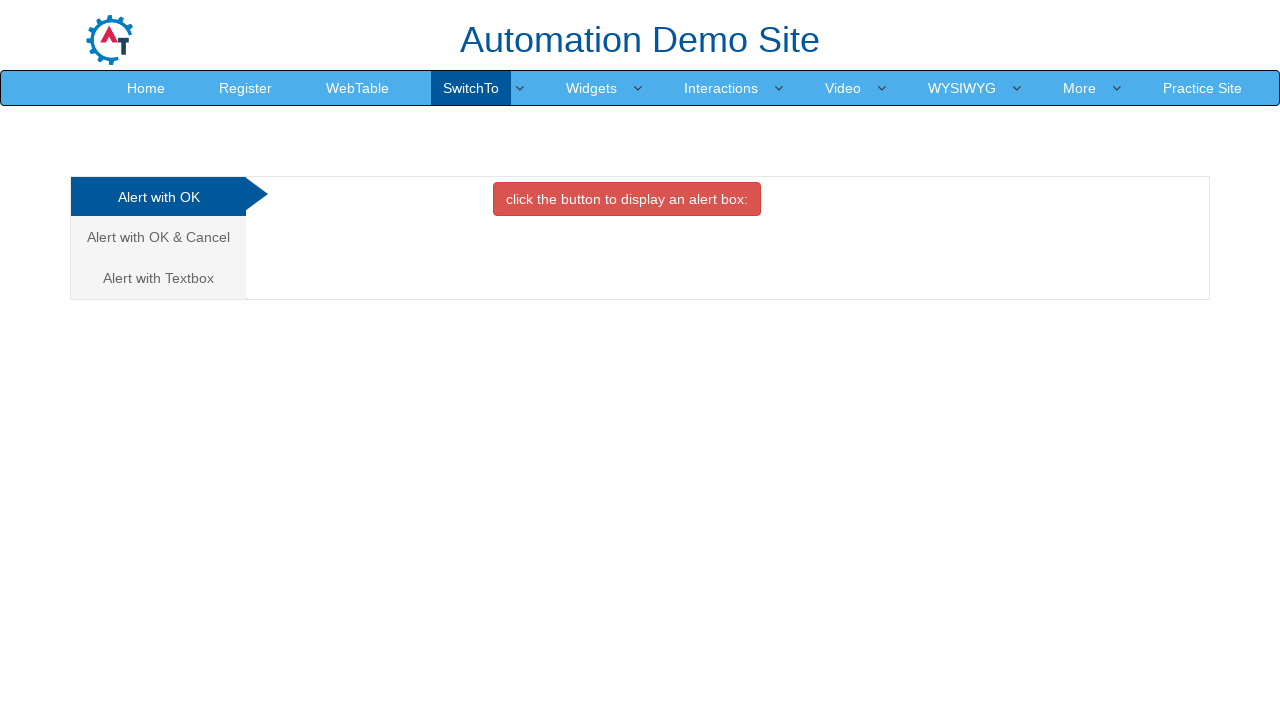

Clicked first alert tab (OK alert) at (158, 197) on .nav-tabs > li:nth-child(1) > a
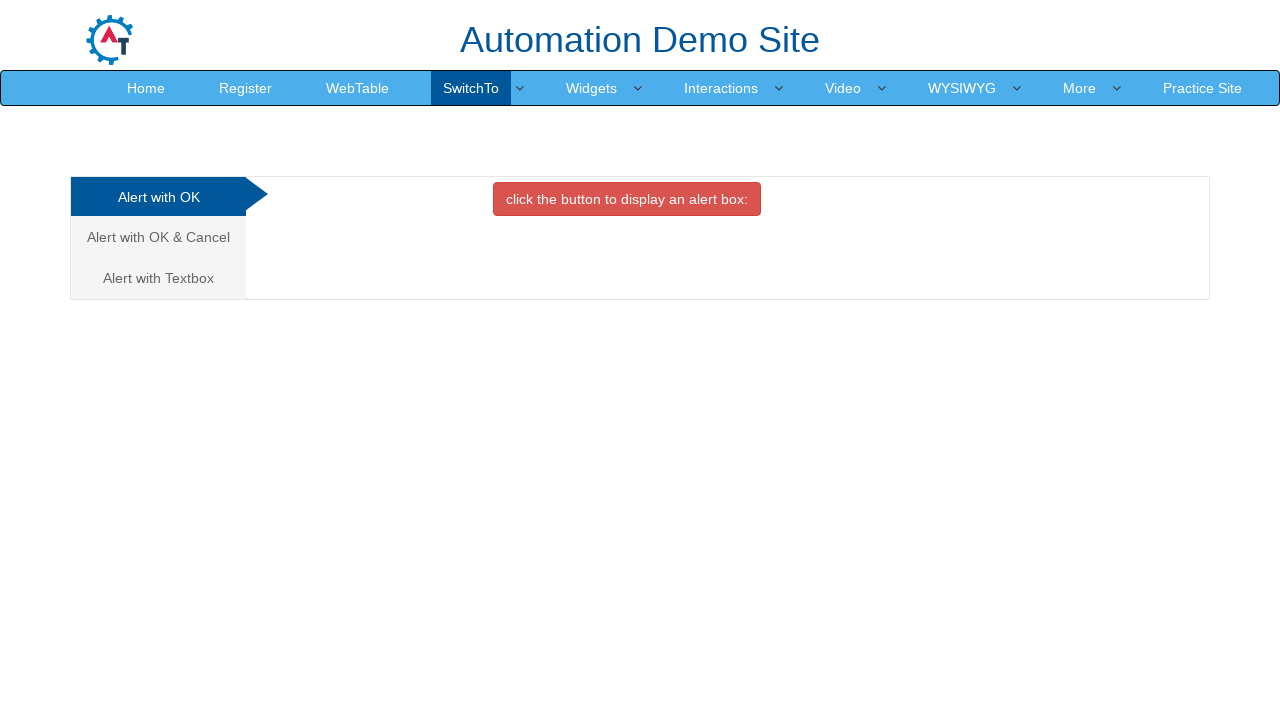

Clicked button to trigger simple OK alert at (627, 199) on #OKTab > button
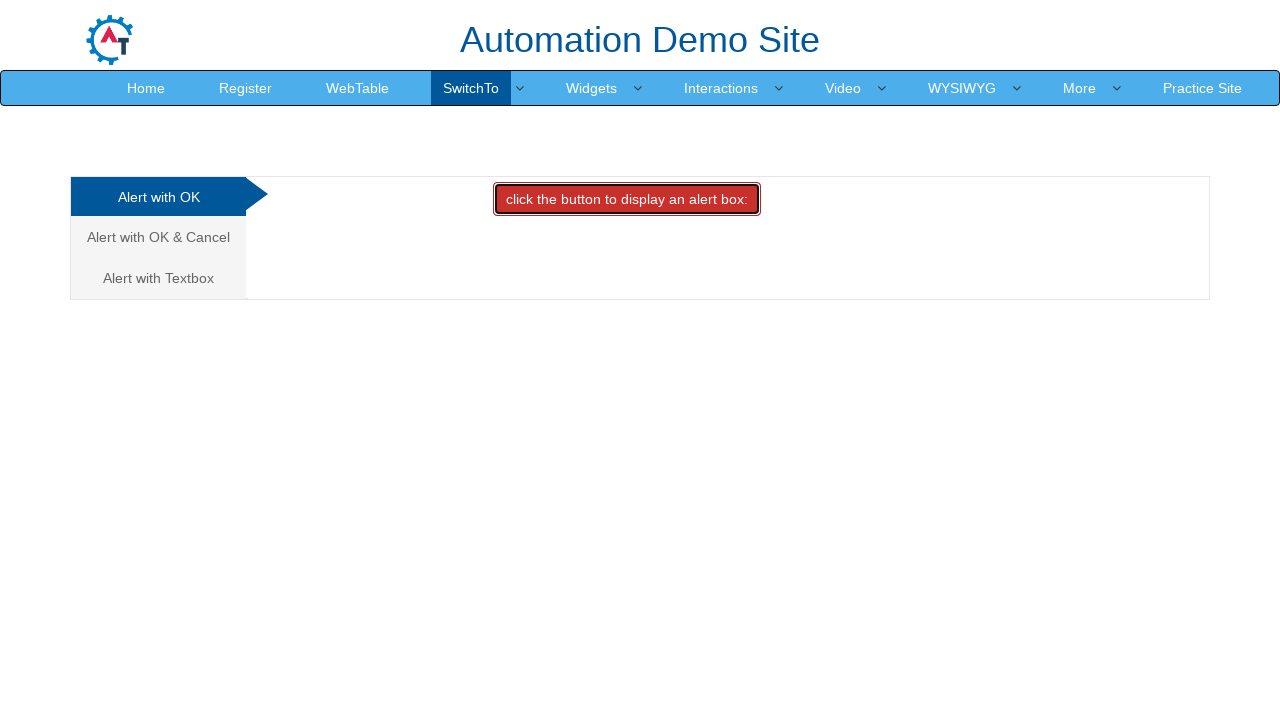

Clicked OK button to accept simple alert at (627, 199) on #OKTab > button
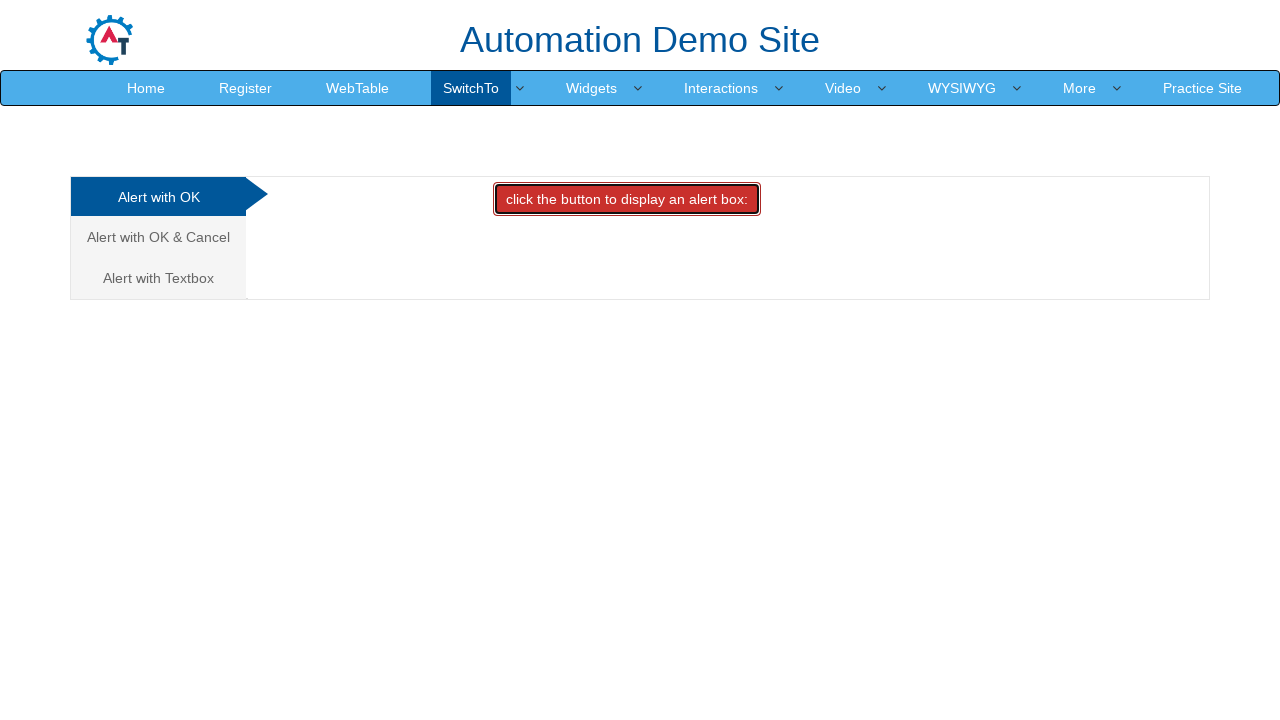

Clicked second alert tab (OK/Cancel alert) at (158, 237) on .nav-tabs > li:nth-child(2) > a
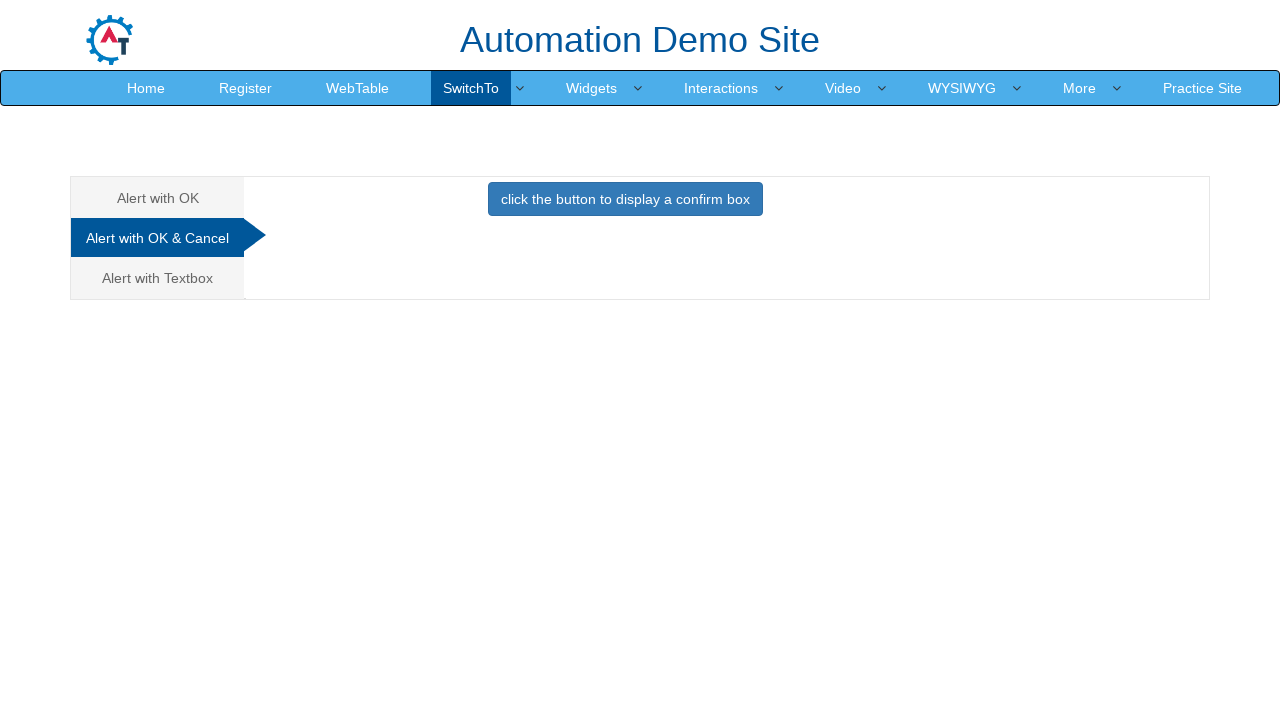

Clicked button to trigger OK/Cancel alert and dismissed it at (625, 199) on #CancelTab > button
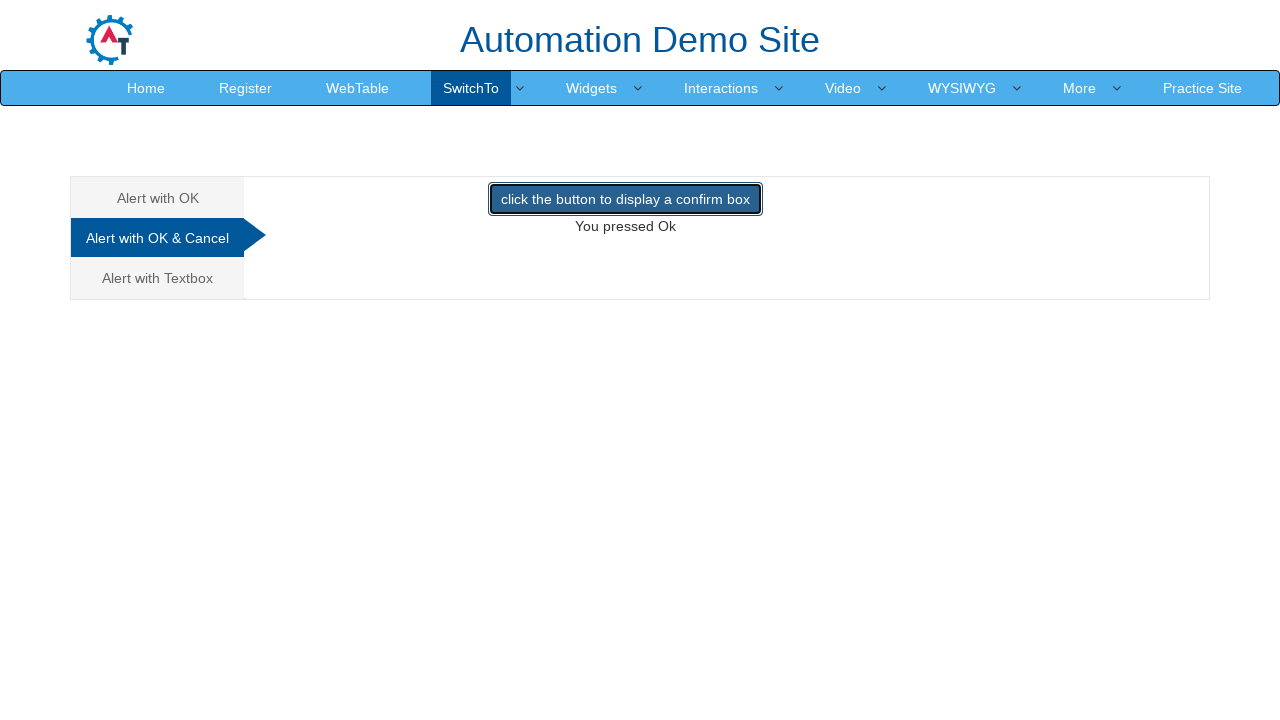

Clicked third alert tab (text input/prompt alert) at (158, 278) on .nav-tabs > li:nth-child(3) > a
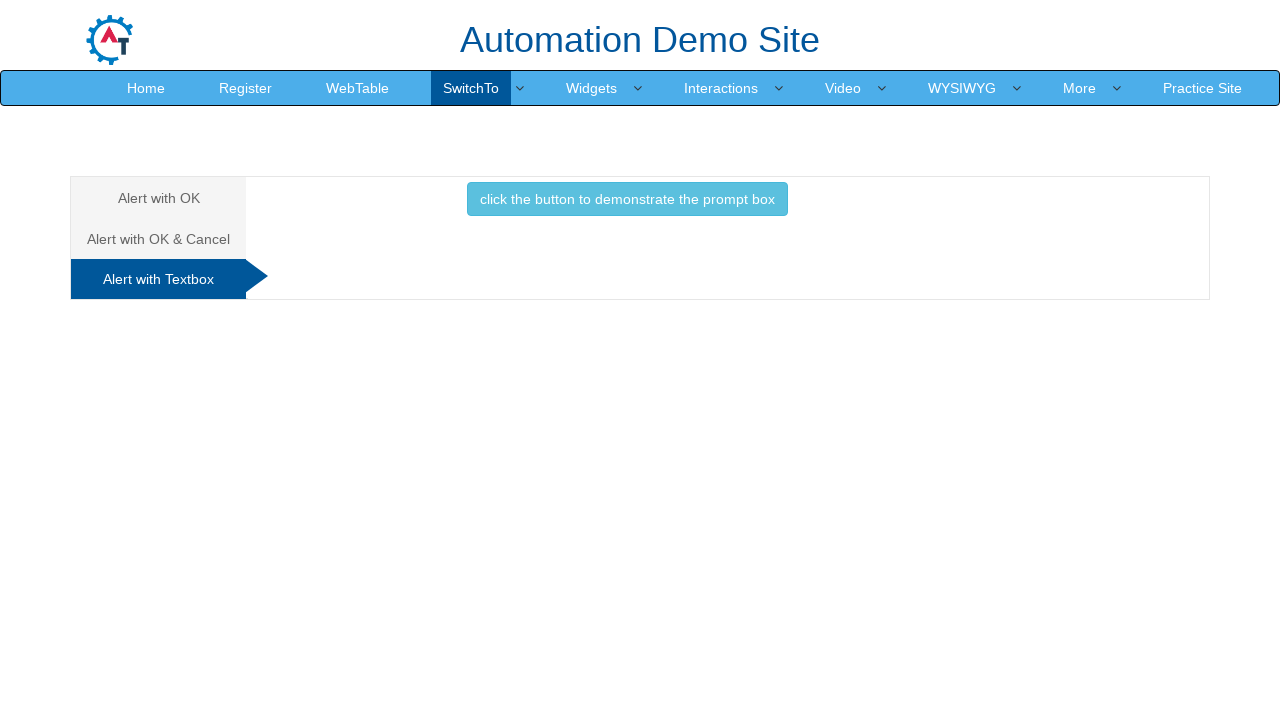

Clicked button to trigger prompt alert and entered text 'TestMessage123' at (627, 199) on #Textbox > button
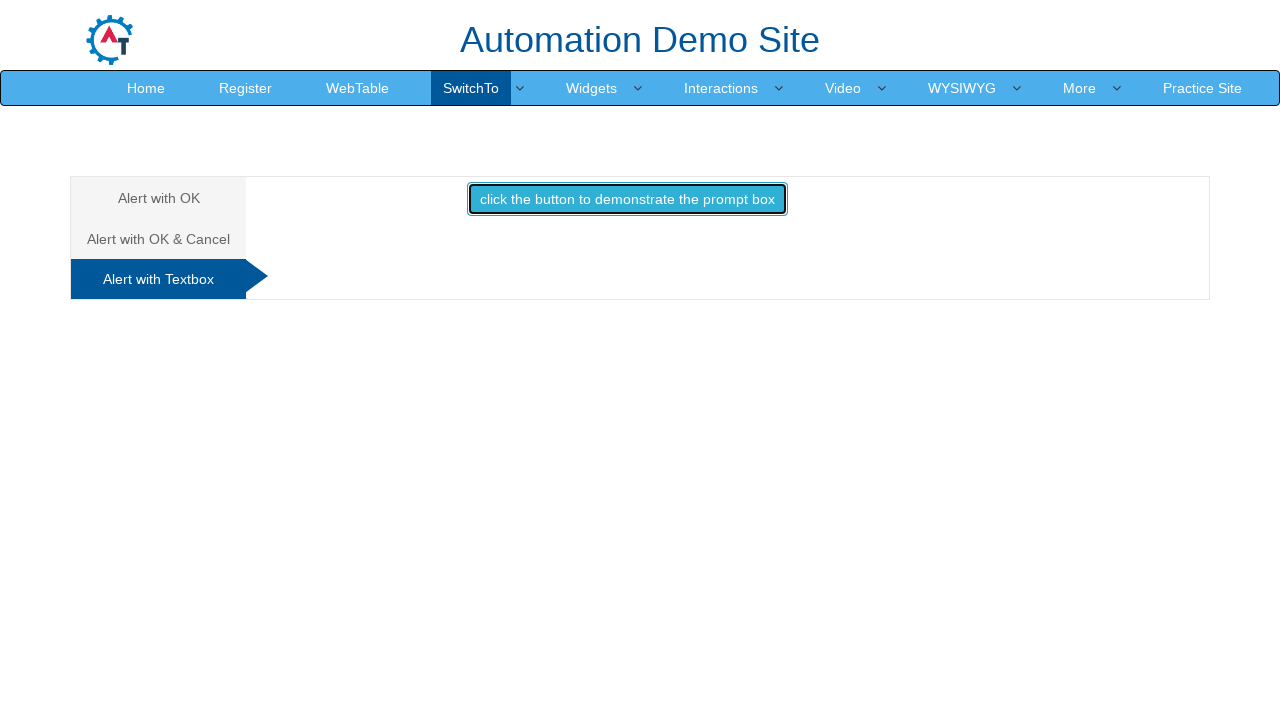

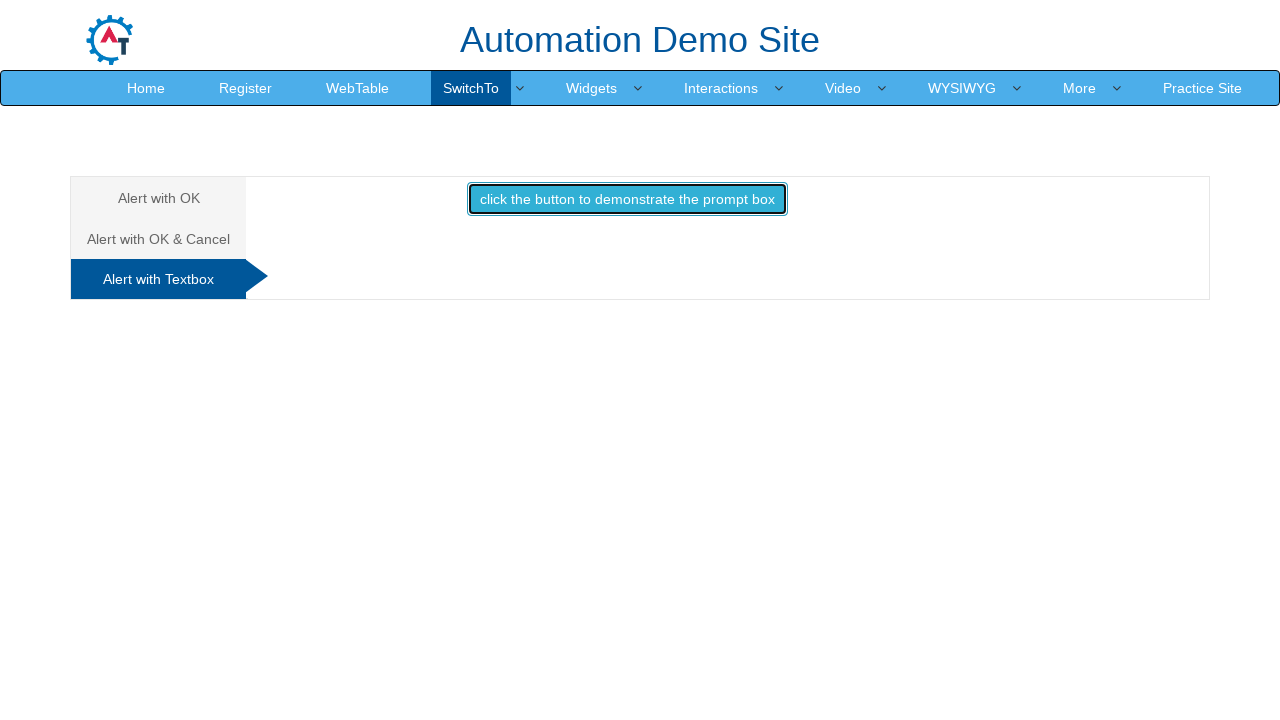